Submits the feedback form without entering any data, clicks Yes, and verifies the generic thank you message appears.

Starting URL: https://kristinek.github.io/site/tasks/provide_feedback

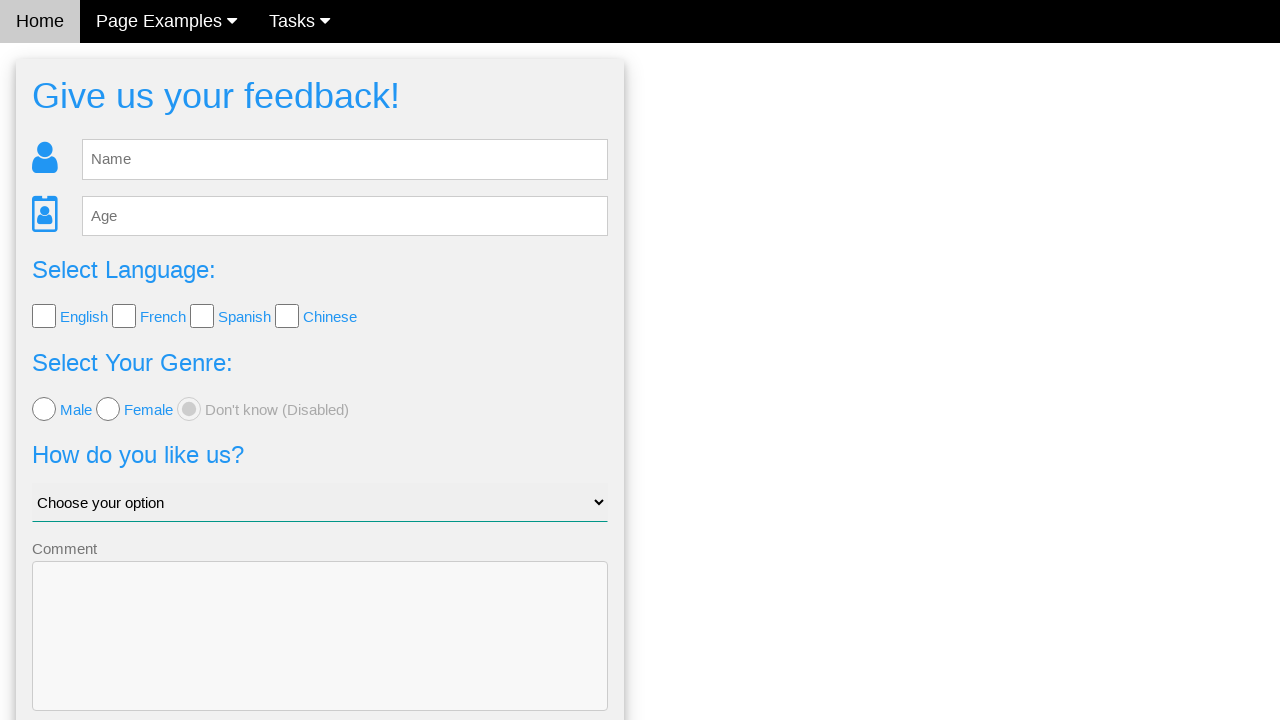

Feedback form loaded and name input field is visible
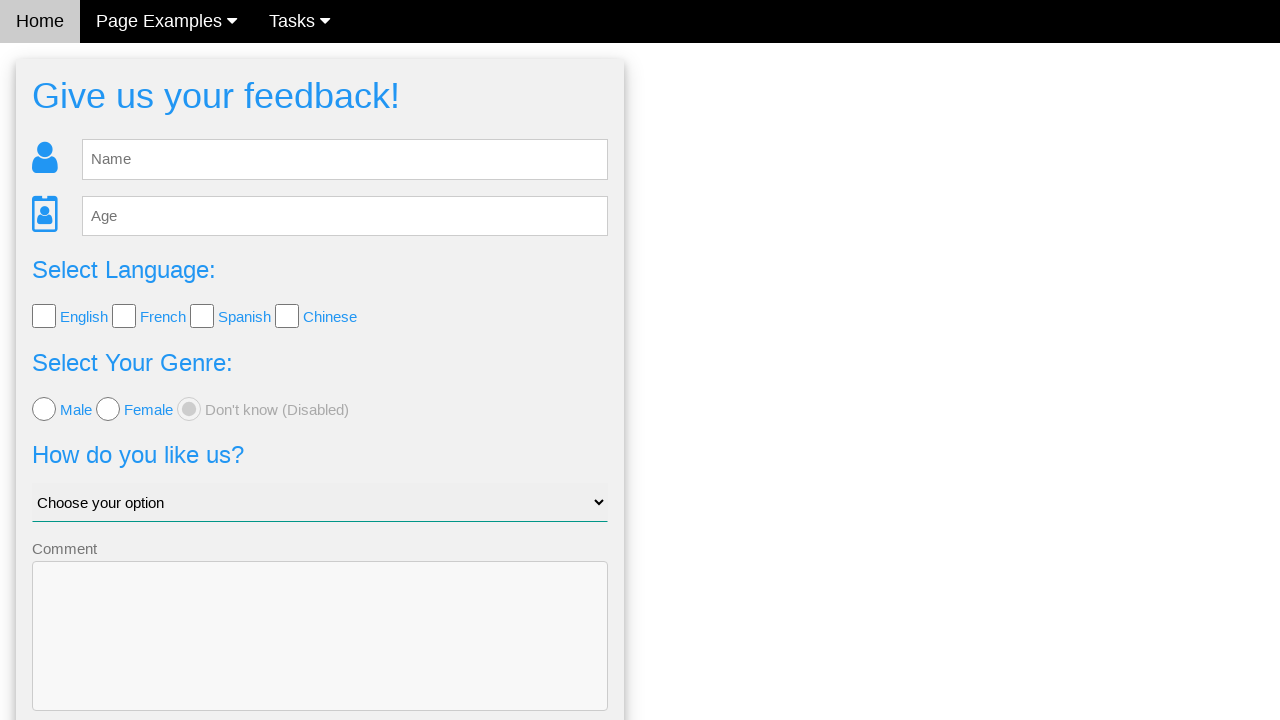

Clicked submit button without entering any form data at (320, 656) on button[type='submit'], input[type='submit'], .w3-btn-block
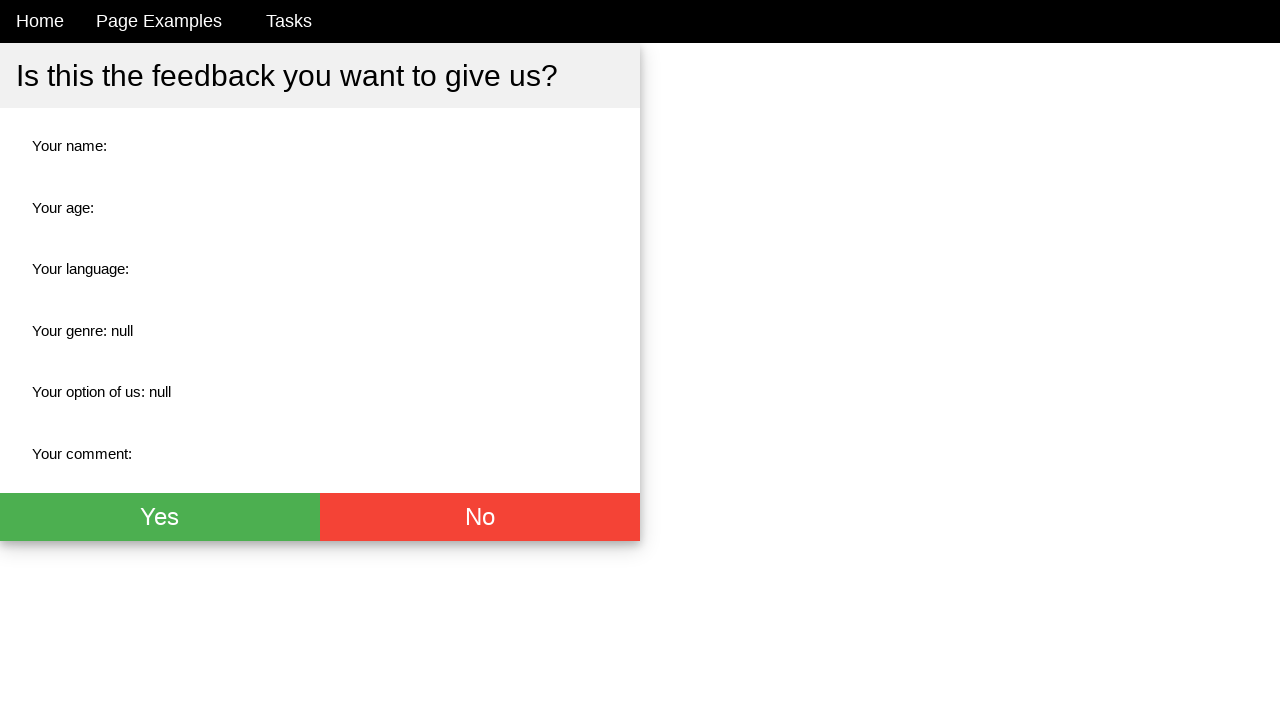

Yes button appeared on confirmation dialog
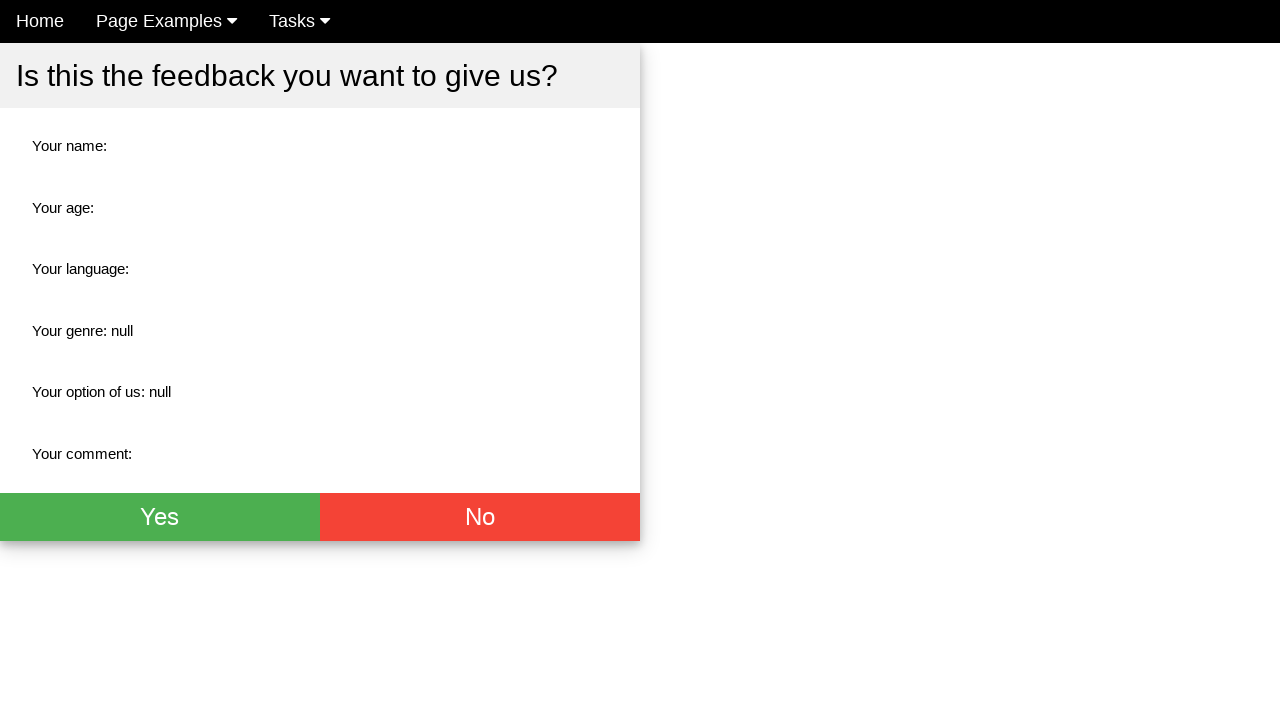

Clicked Yes button to confirm feedback submission at (160, 517) on button:has-text('Yes'), a:has-text('Yes')
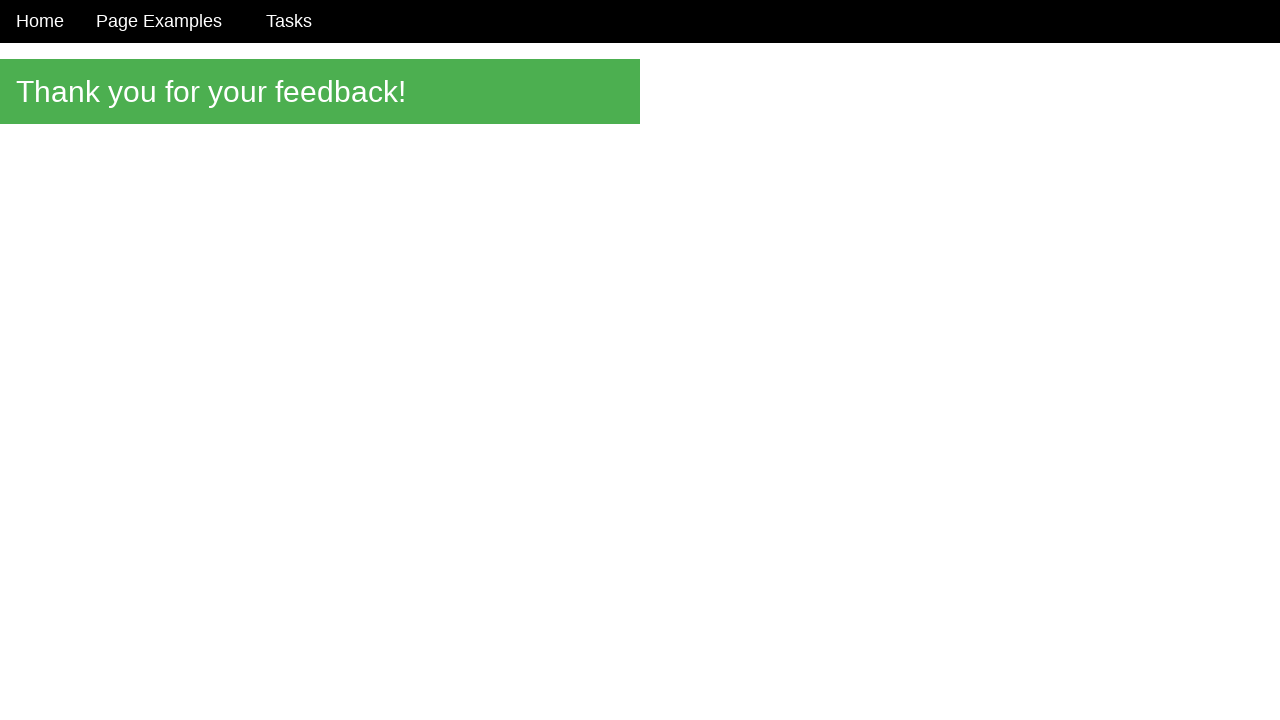

Generic thank you message appeared on page
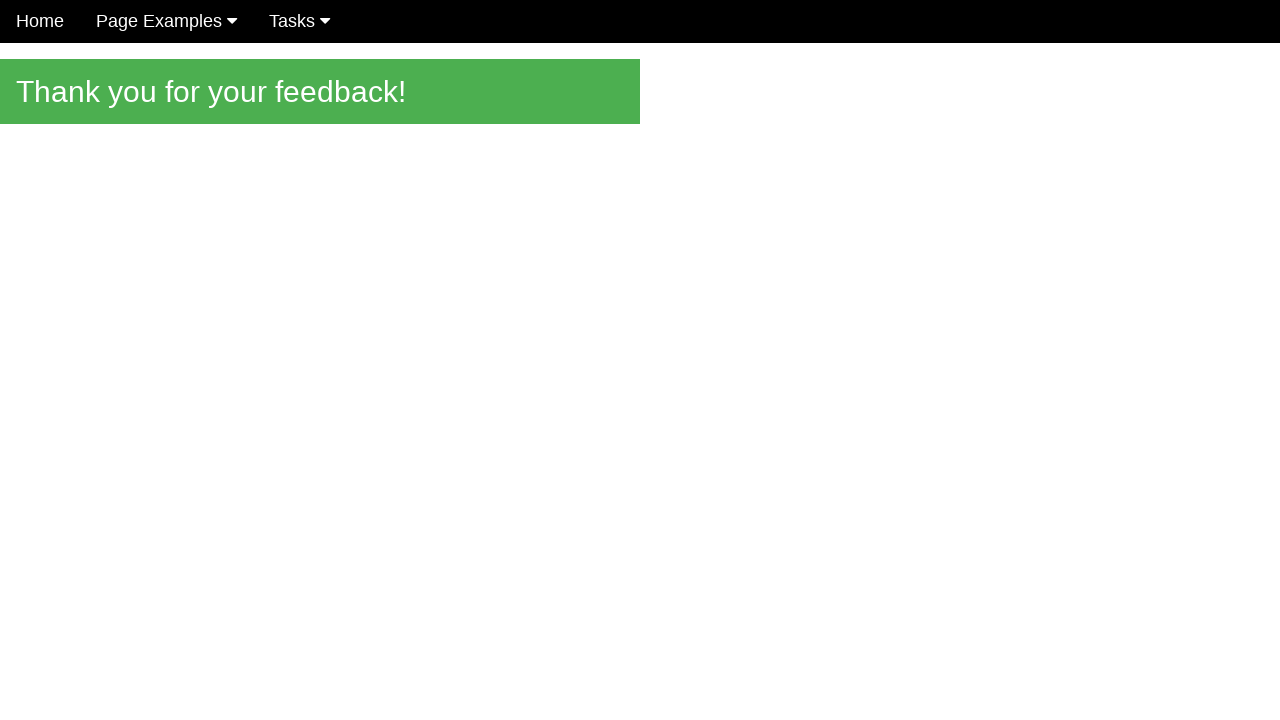

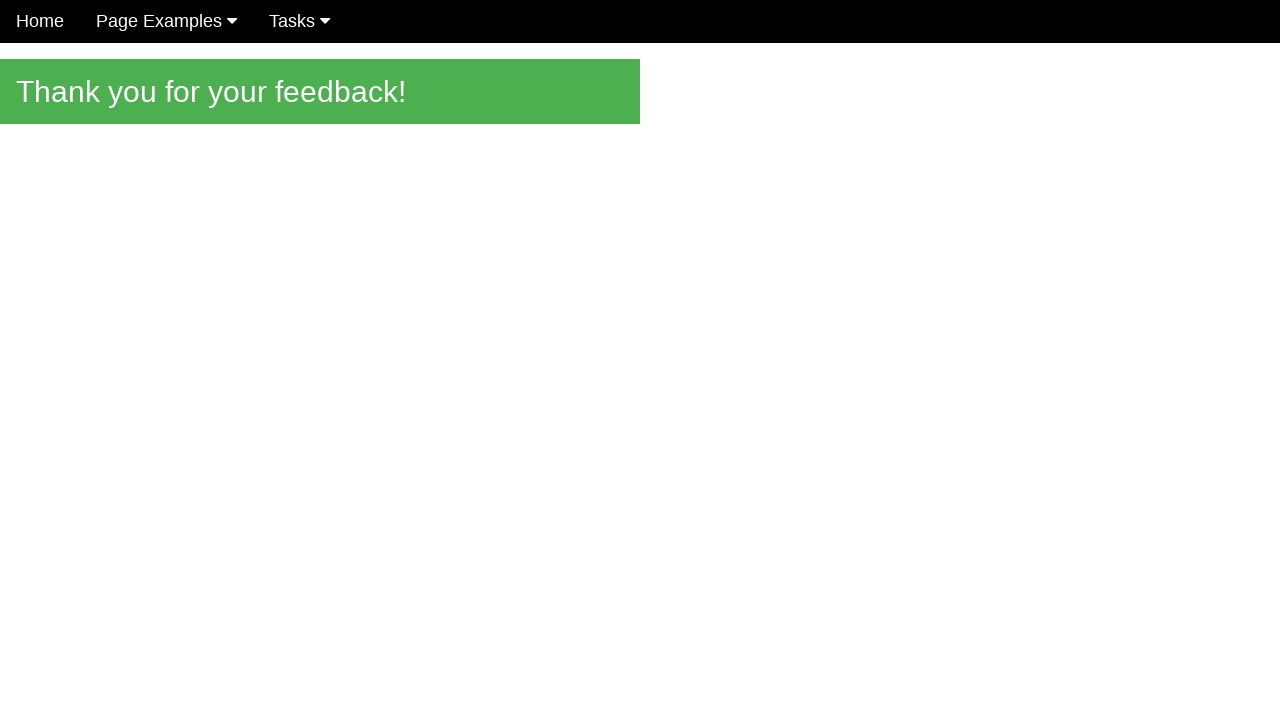